Tests adding a food item to the fitness app by clicking the add button, filling in food name and amount, then verifying the meal appears in the list.

Starting URL: https://reactfitnessapp-gilt.vercel.app/

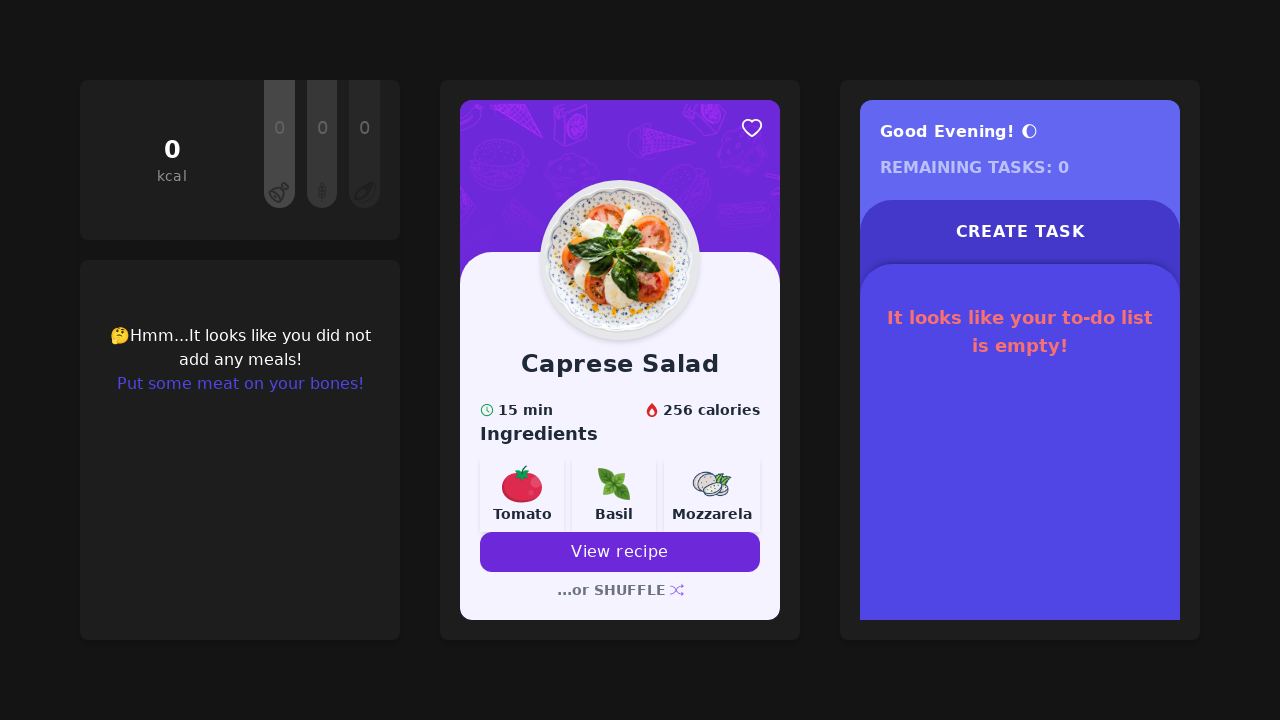

Clicked 'Put some meat on your bones!' button to open food input dialog at (240, 384) on internal:role=button[name="Put some meat on your bones!"i]
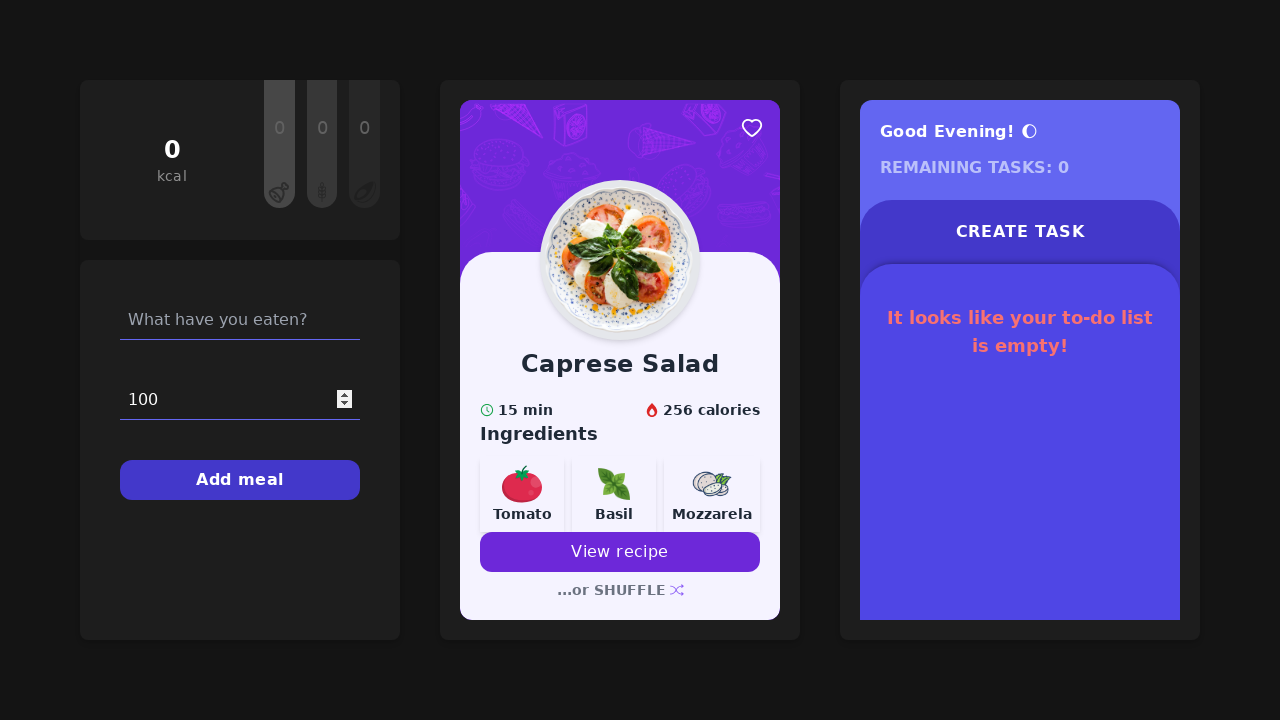

Entered 'Grilled Chicken' in food name field on internal:attr=[placeholder="What have you eaten?"i]
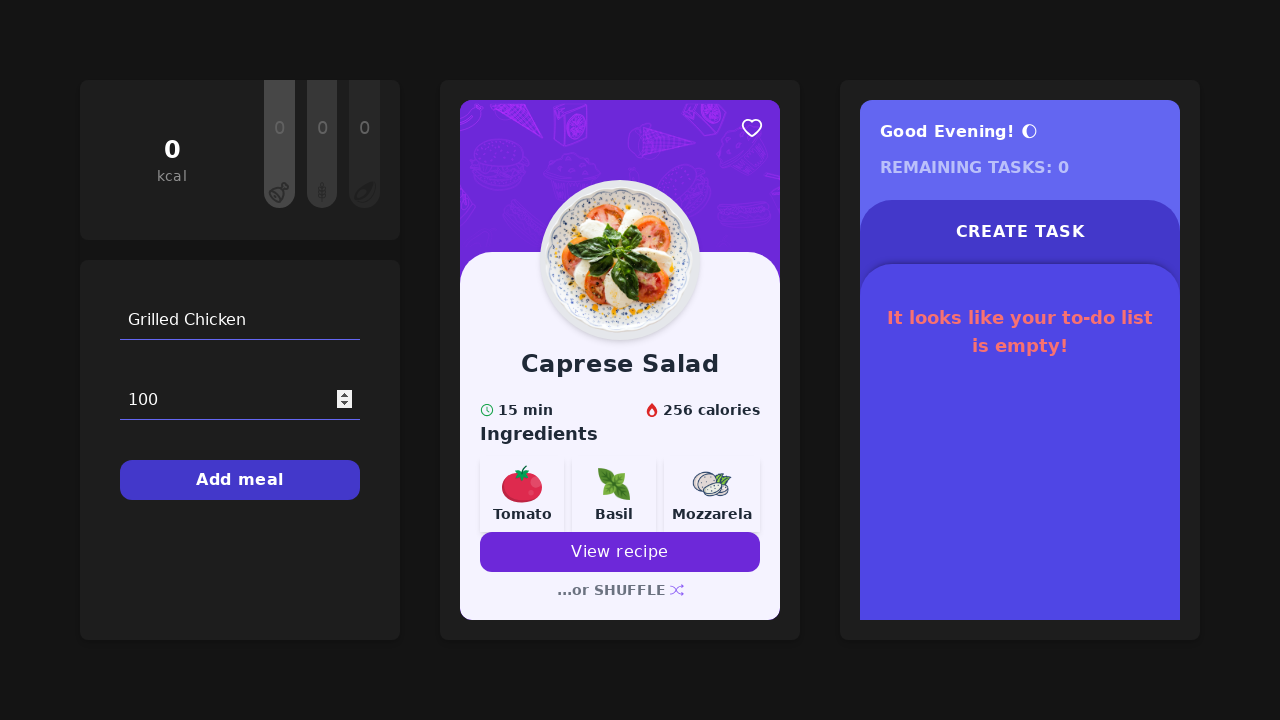

Entered '250' in food amount field on input[type='number']
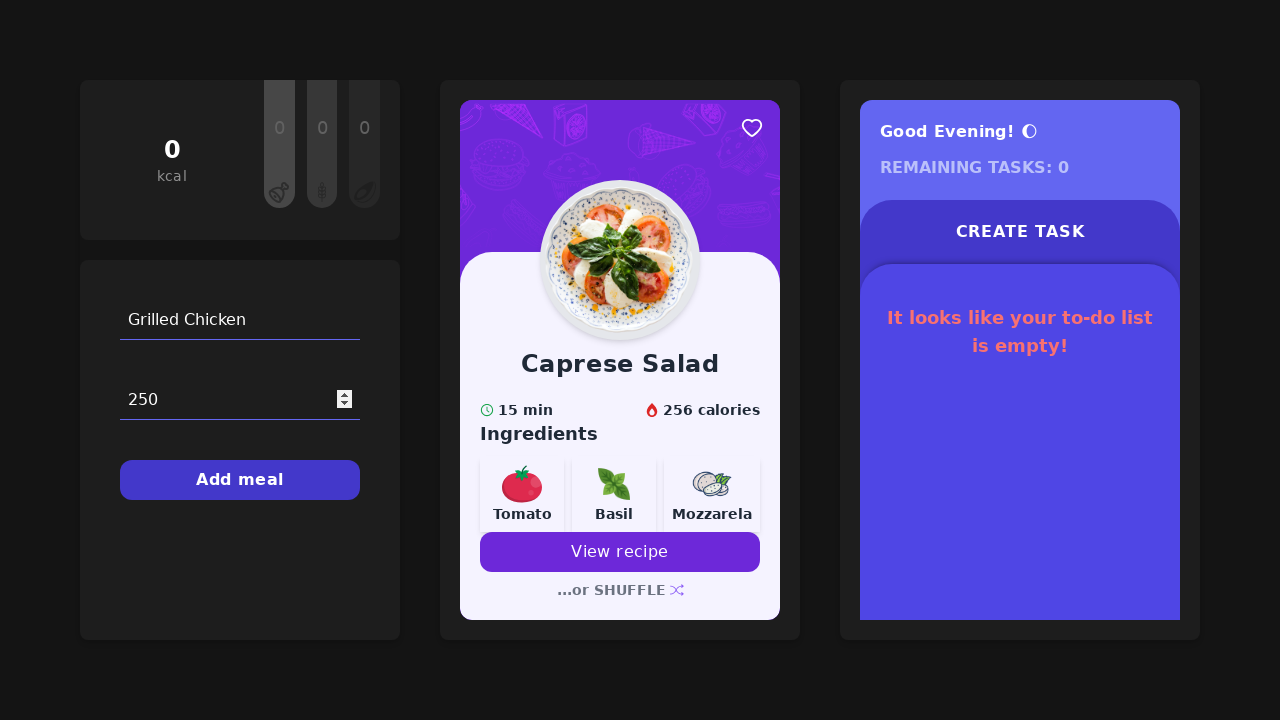

Clicked 'Add meal' button to submit food entry at (240, 480) on internal:role=button[name="Add meal"i]
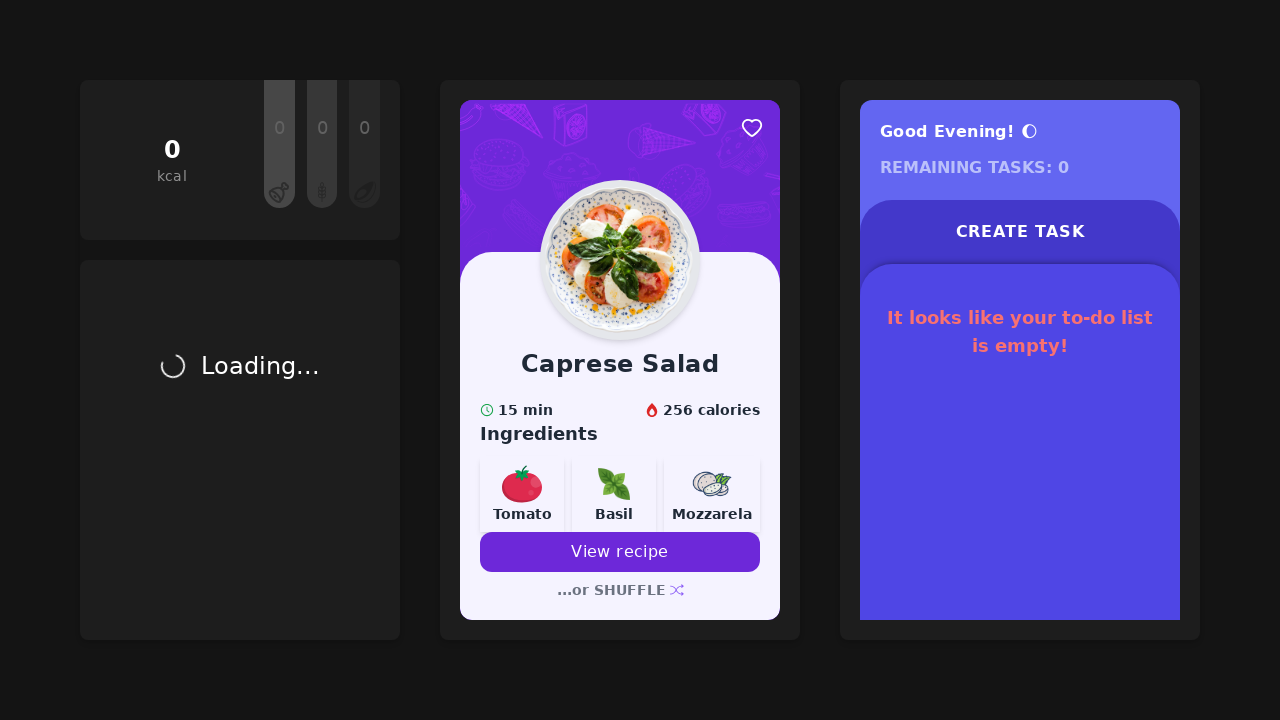

Verified 'Grilled Chicken' meal appears in the meal list
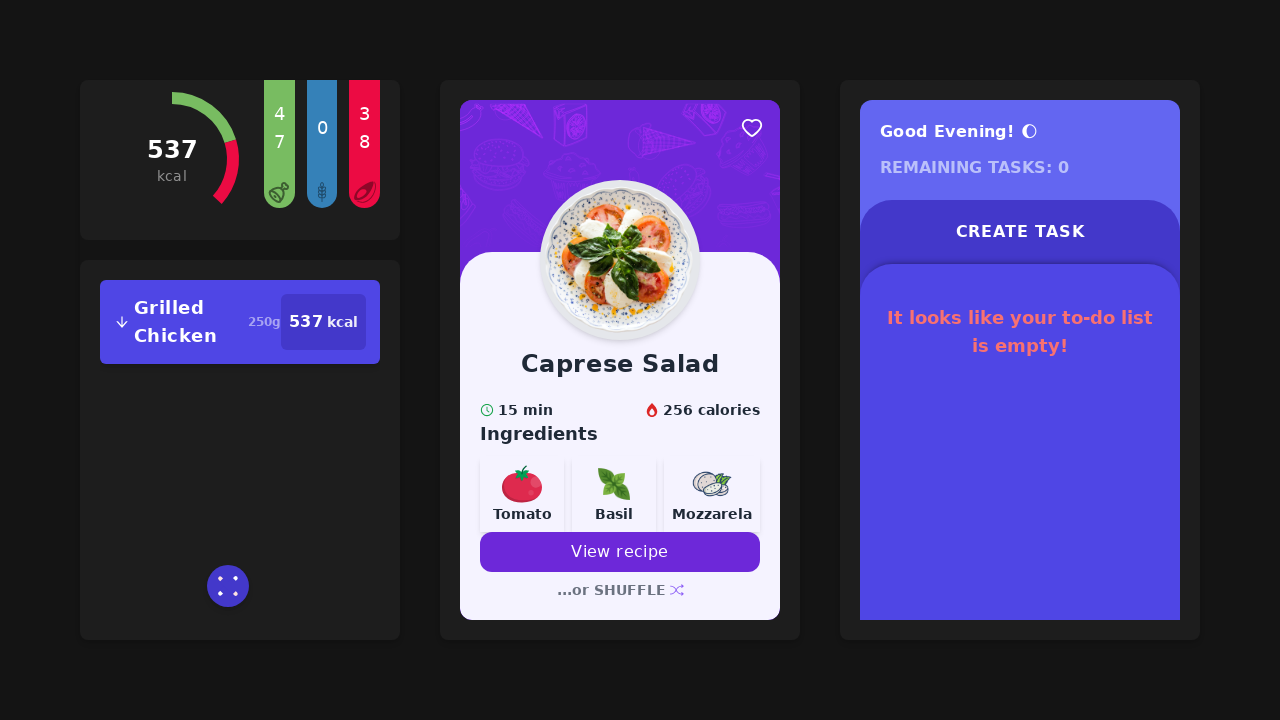

Verified meal amount '250' is visible in the meal list
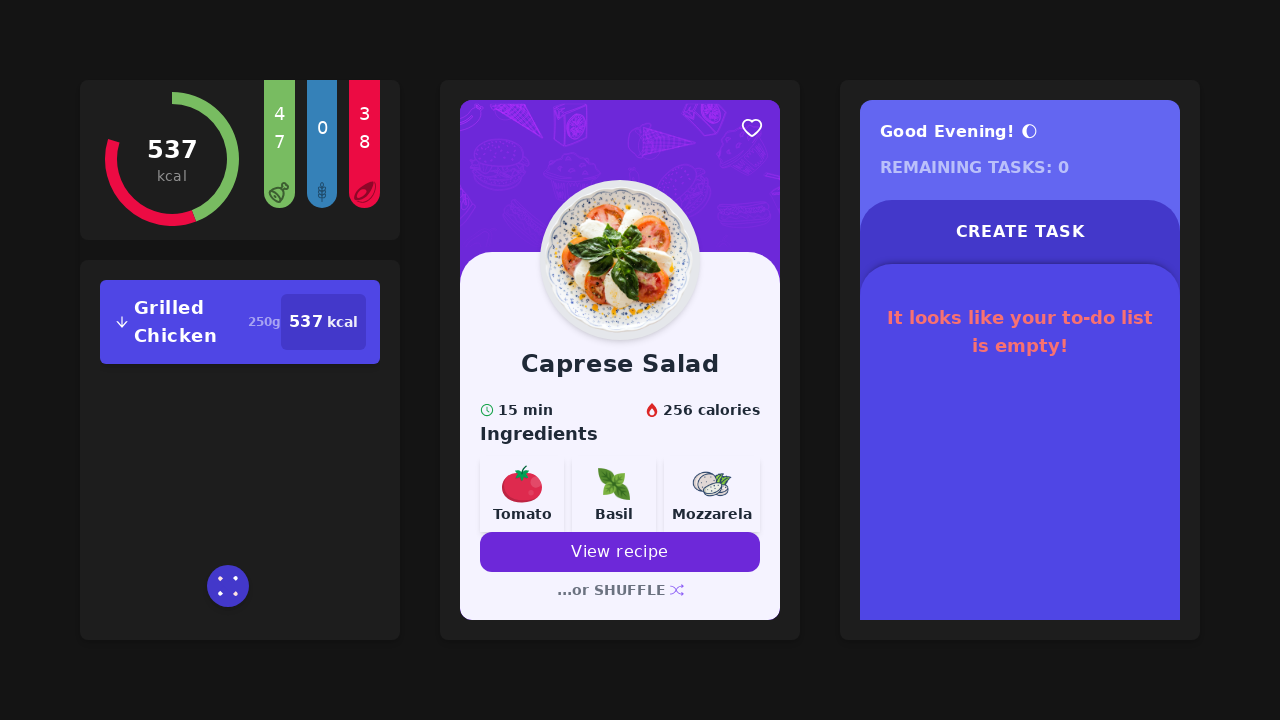

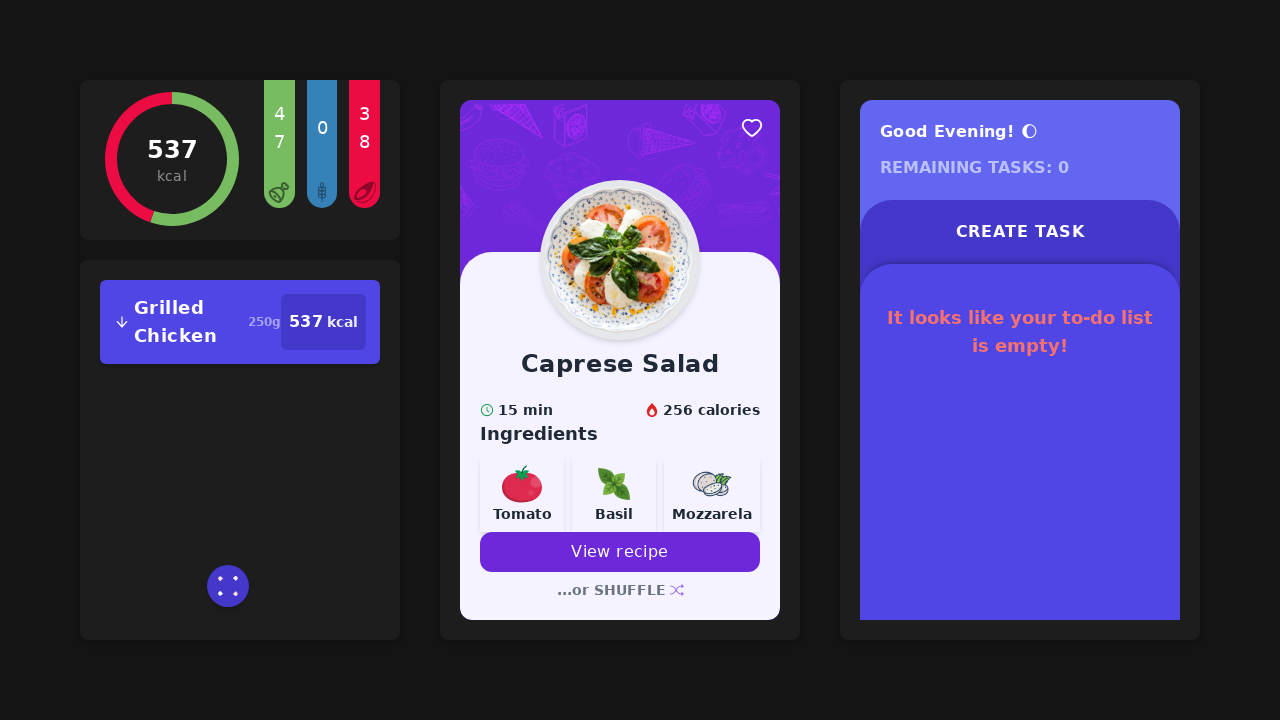